Tests autosuggestion dropdown functionality by typing a partial search term, selecting from suggestions, and interacting with checkboxes on a flight booking form

Starting URL: https://rahulshettyacademy.com/dropdownsPractise/

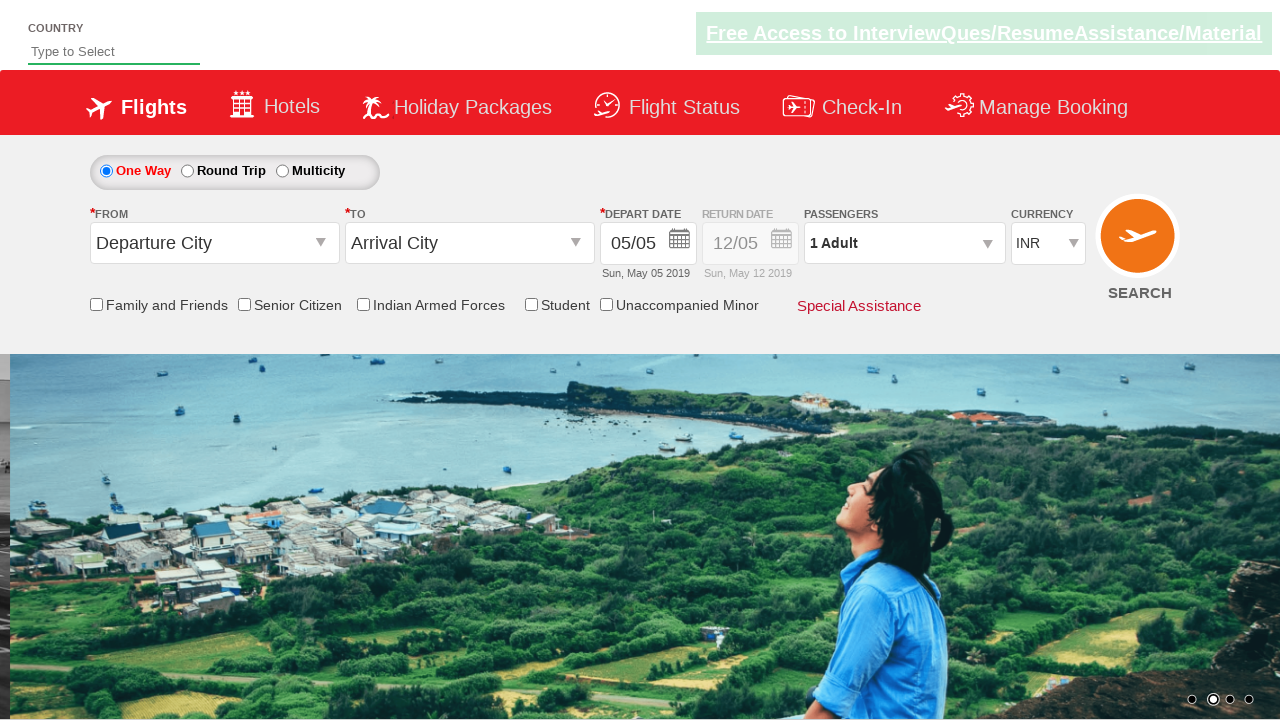

Typed 'ind' into autosuggest field on #autosuggest
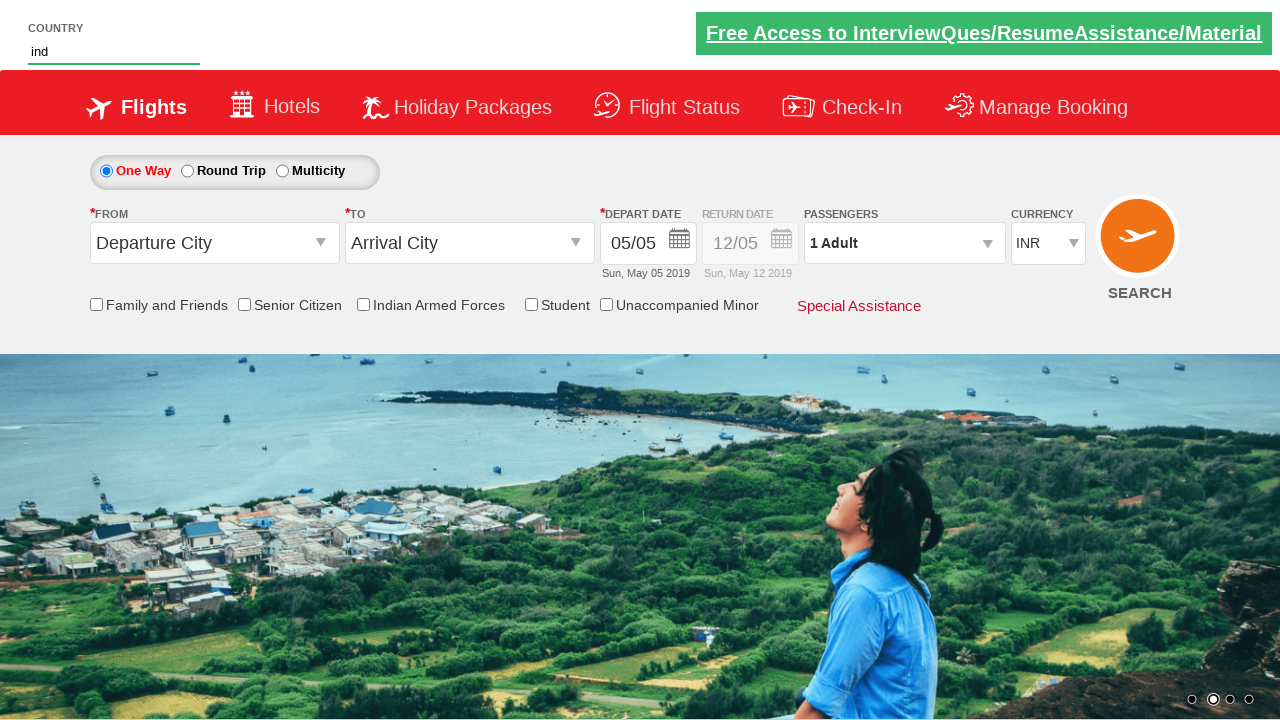

Autosuggestion dropdown appeared
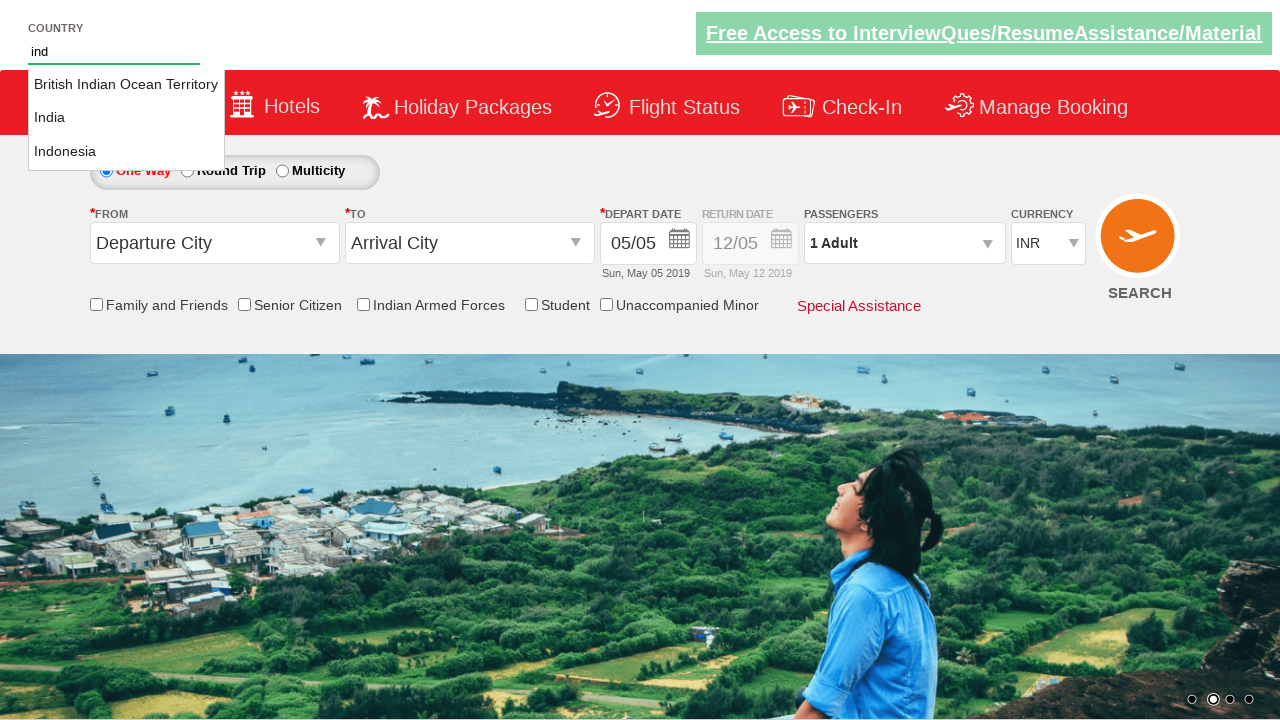

Selected 'India' from autosuggestion dropdown at (126, 118) on li[class='ui-menu-item'] a >> nth=1
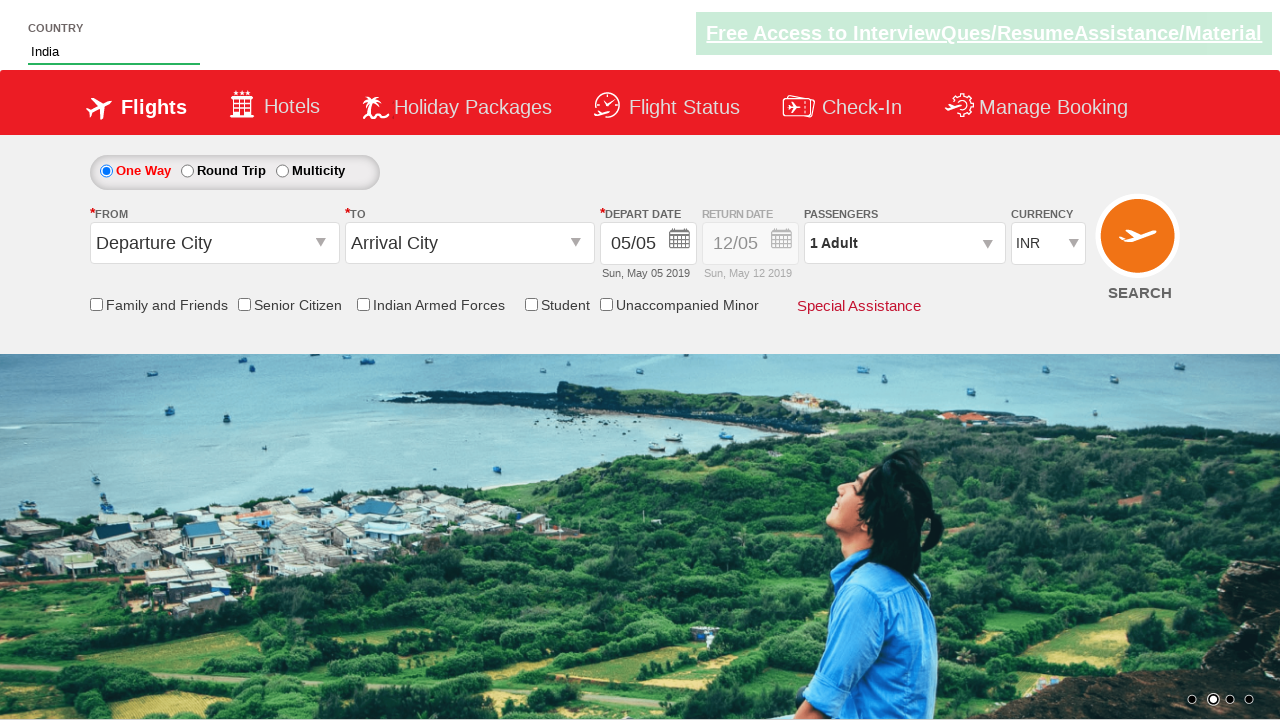

Clicked Friends and Family checkbox at (96, 304) on #ctl00_mainContent_chk_friendsandfamily
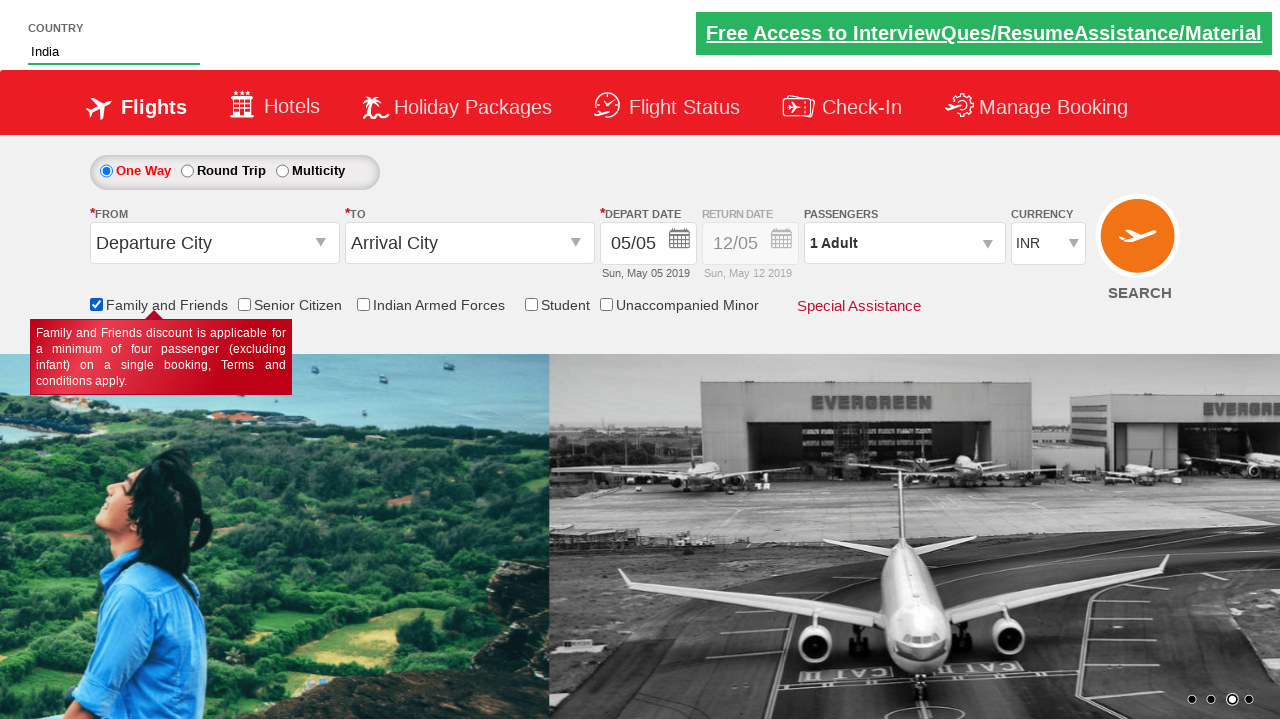

Clicked Senior Citizen discount checkbox at (244, 304) on input[id*='SeniorCitizenDiscount']
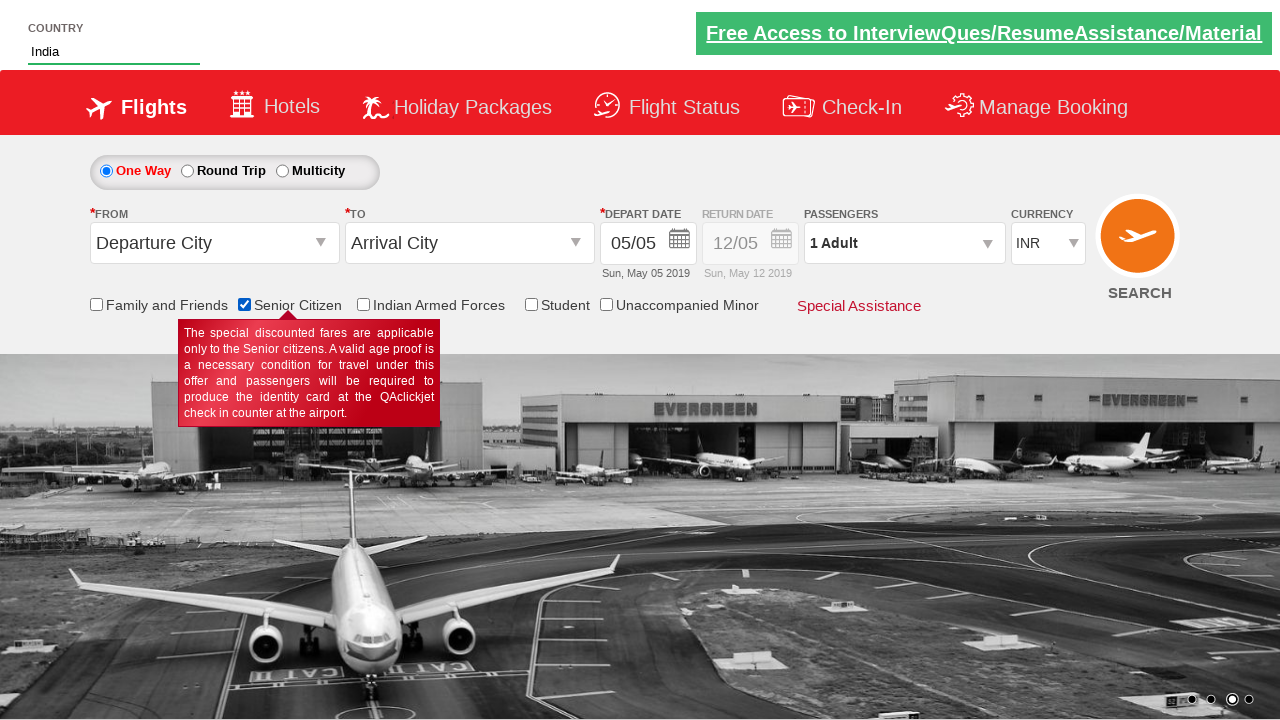

Verified Senior Citizen checkbox is selected: True
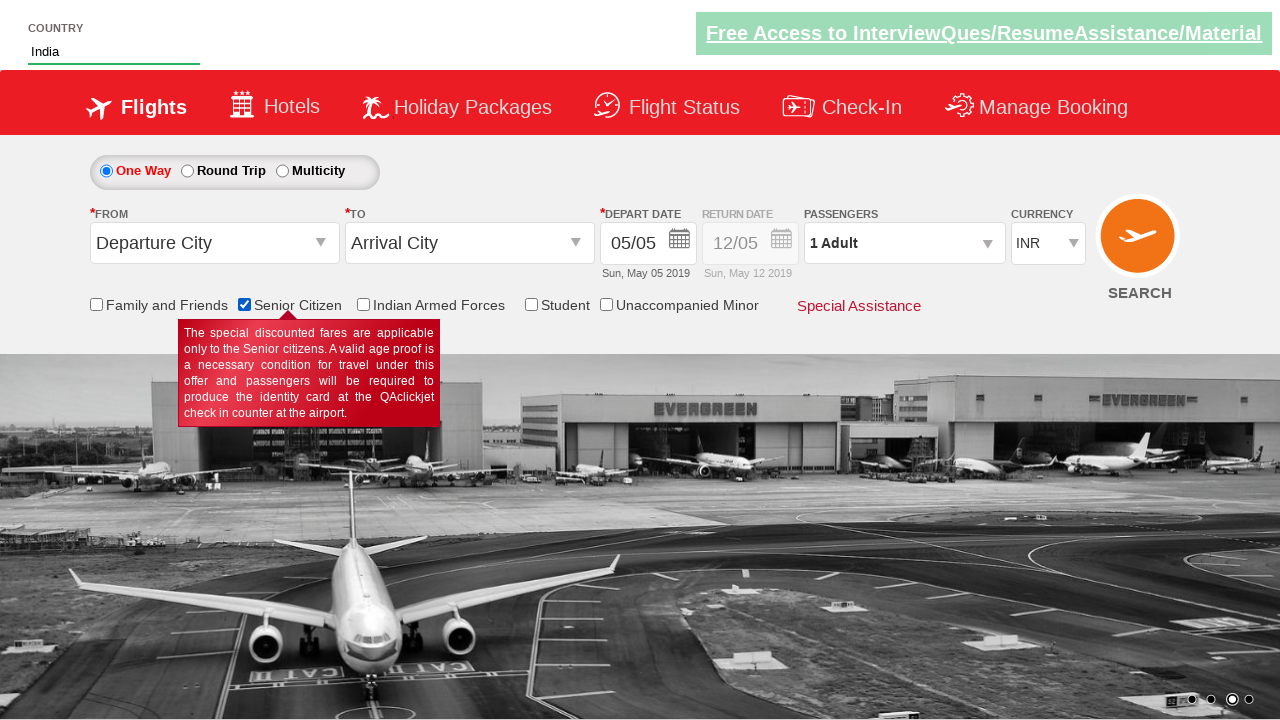

Counted total checkboxes on page: 6
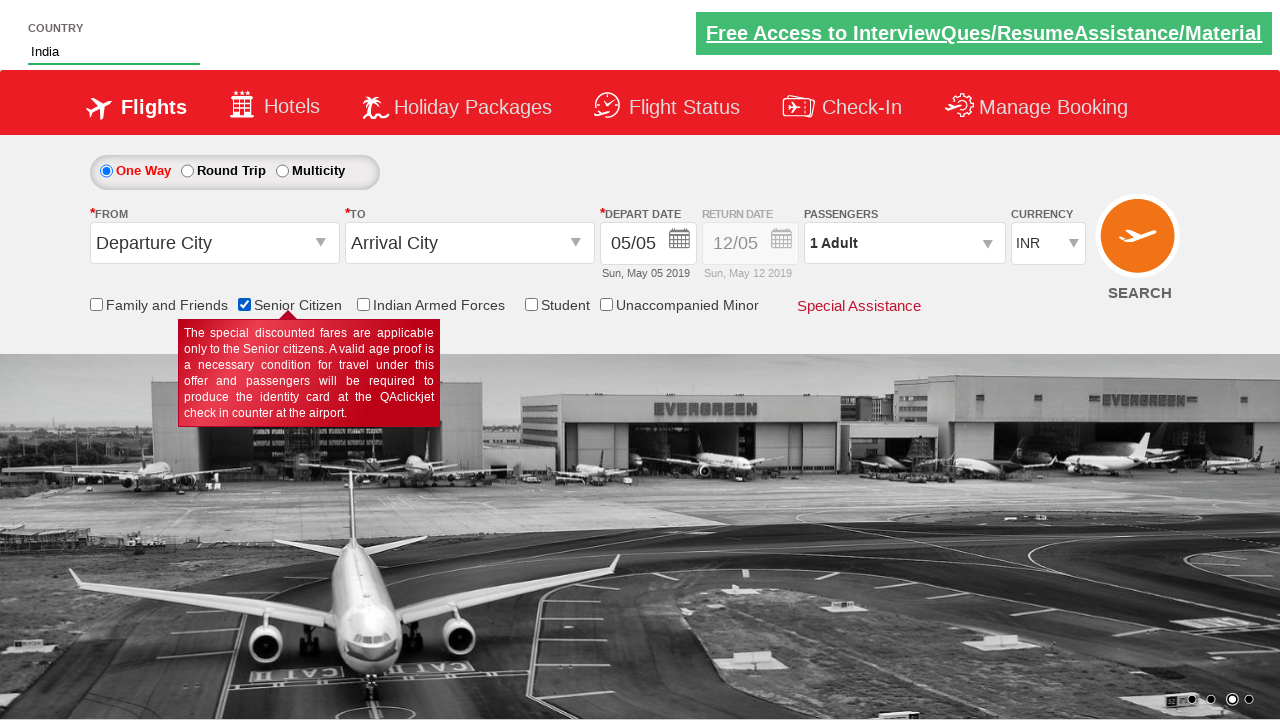

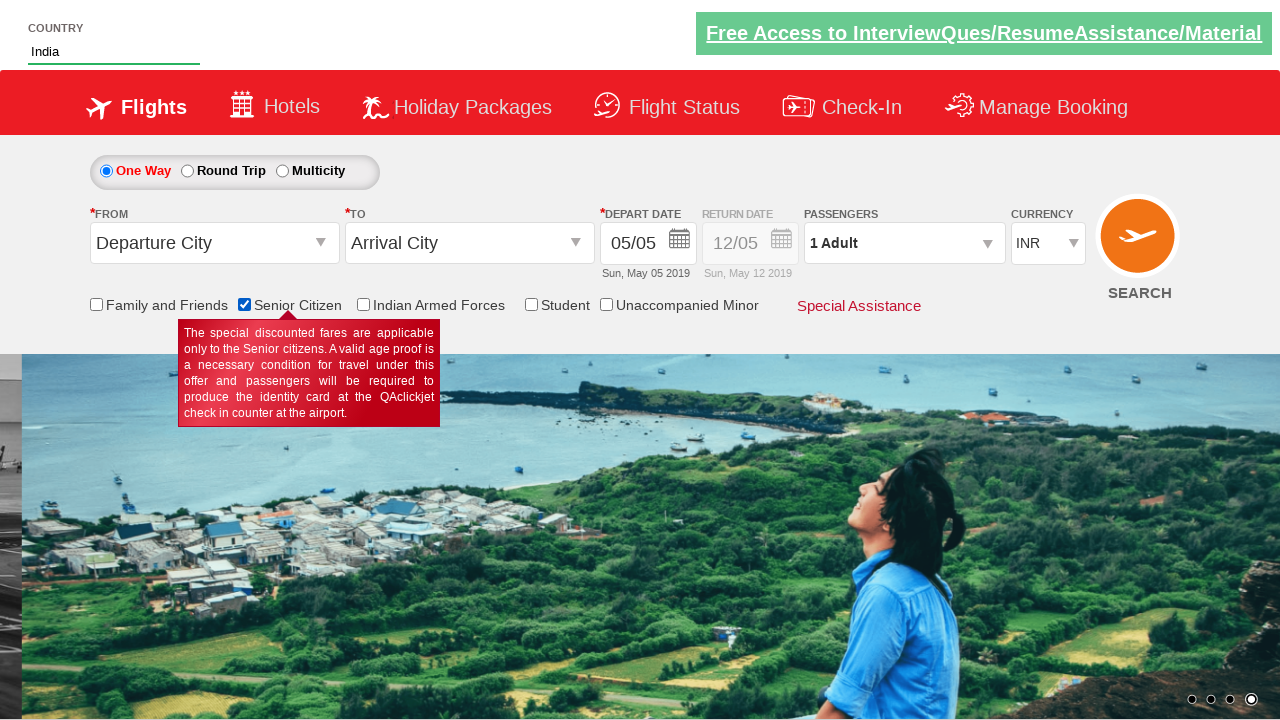